Tests mobile UX features on a Vercel deployment including hamburger menu functionality, sidebar width optimization, close button styling, menu items visibility, whitepaper title visibility, language selector, GitHub icon visibility, and header layout on iPhone 12 viewport.

Starting URL: https://ted-protocol-whitepaper-dpgs2c0gj-tedprotocols-projects.vercel.app/

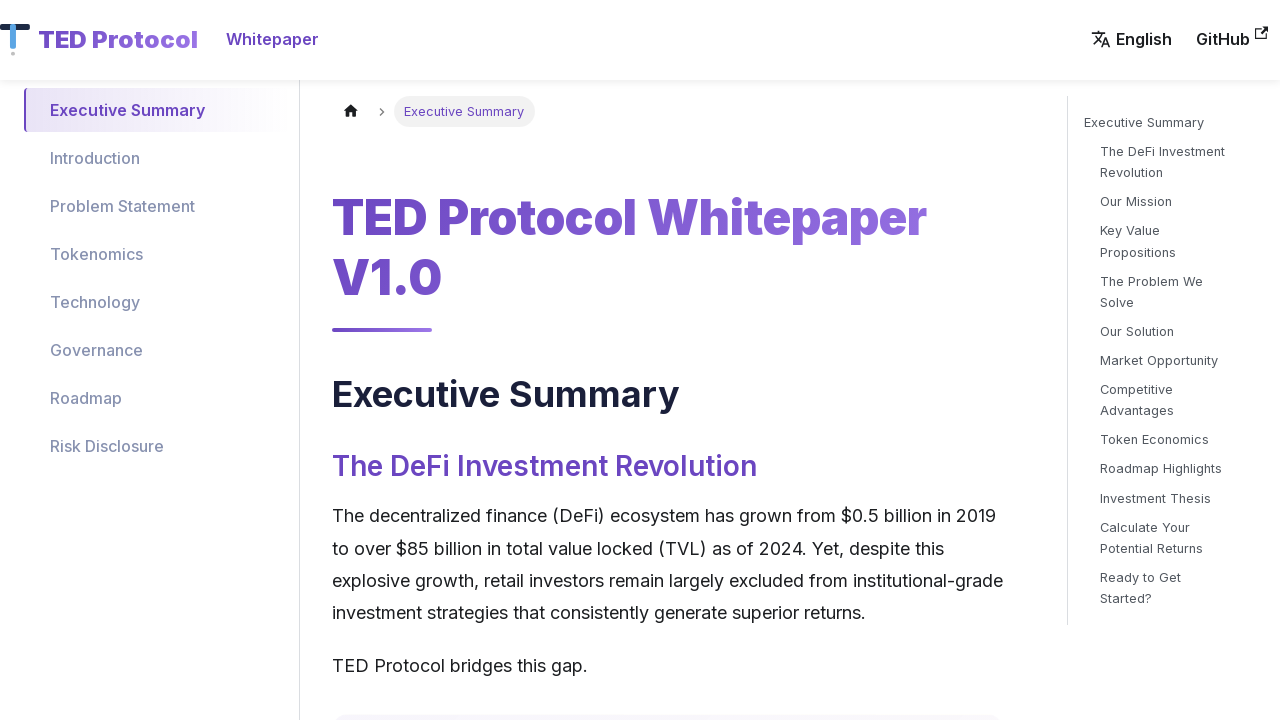

Cleared cookies for fresh session
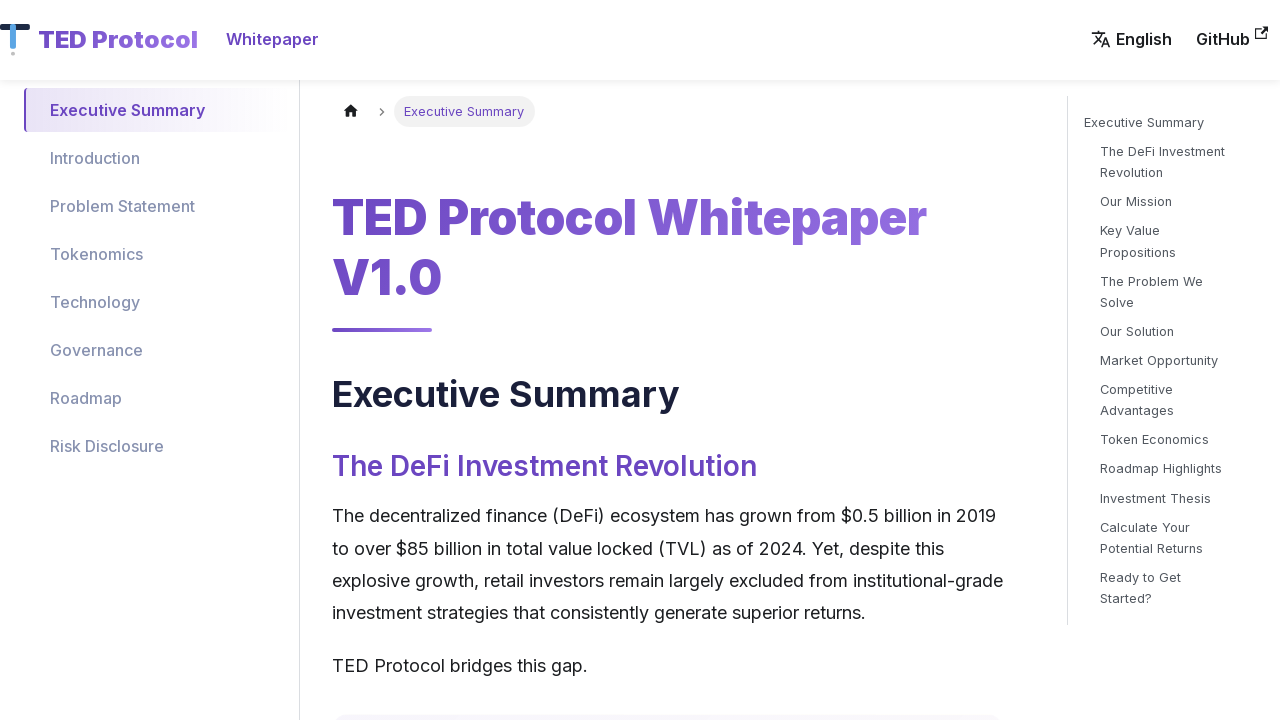

Set viewport to iPhone 12 dimensions (390x844)
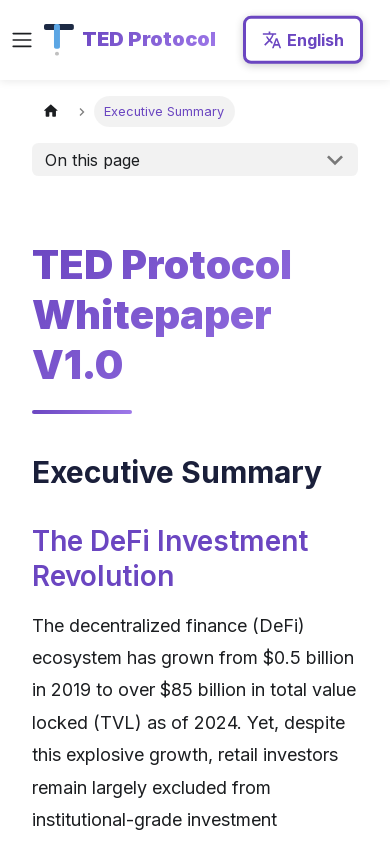

Waited for page network idle state
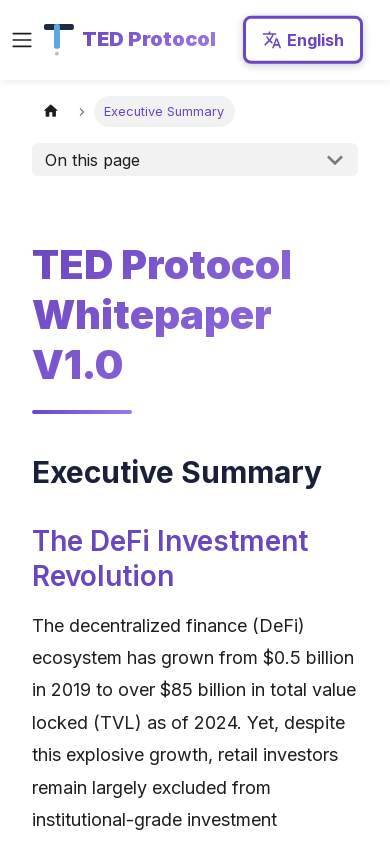

Waited 3 seconds for page rendering
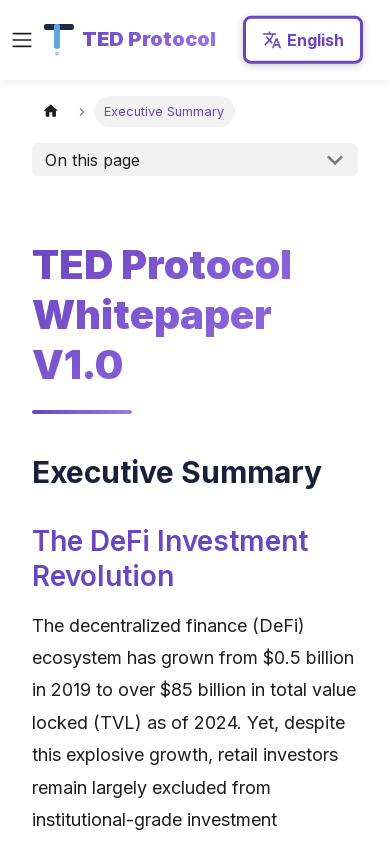

Located hamburger menu button
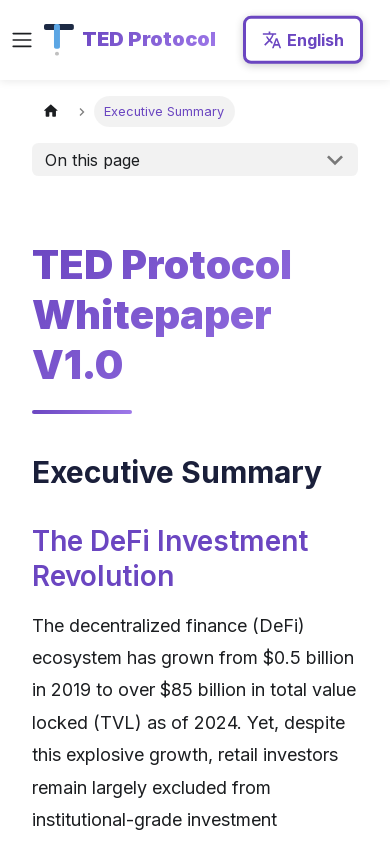

Hamburger menu is visible on mobile viewport
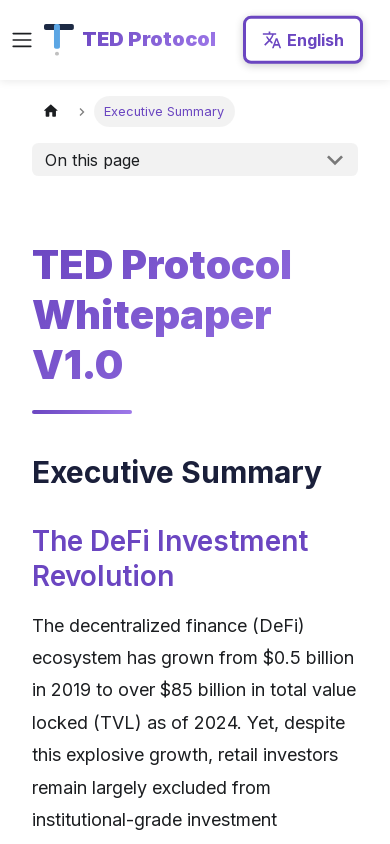

Clicked hamburger menu to open sidebar at (22, 40) on .navbar__toggle
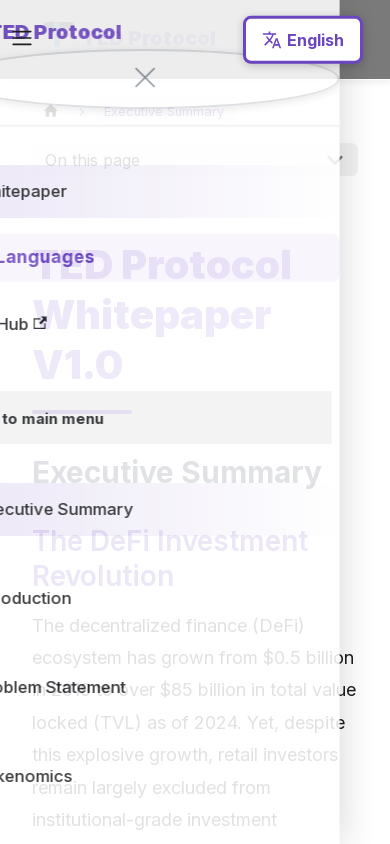

Waited for sidebar animation (1.5 seconds)
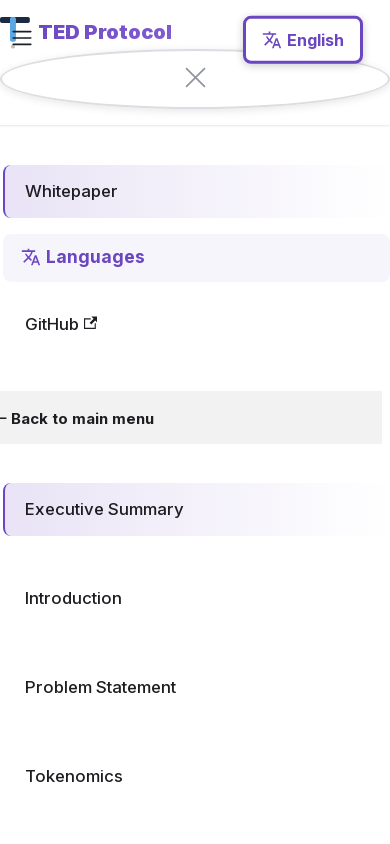

Verified sidebar is now visible
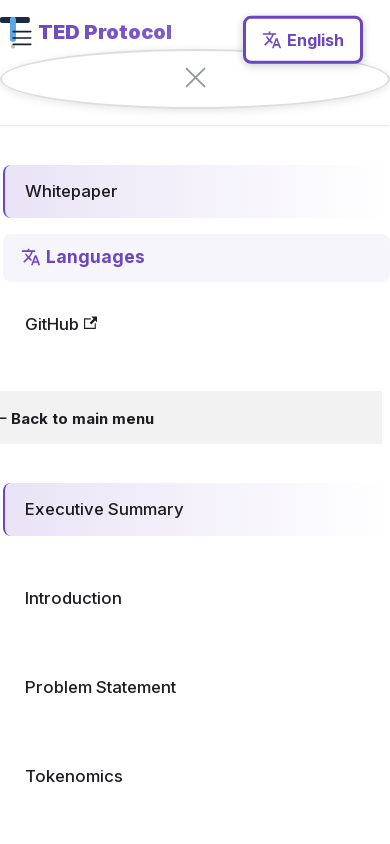

Measured sidebar dimensions: {'x': 0, 'y': 0, 'width': 390, 'height': 844}
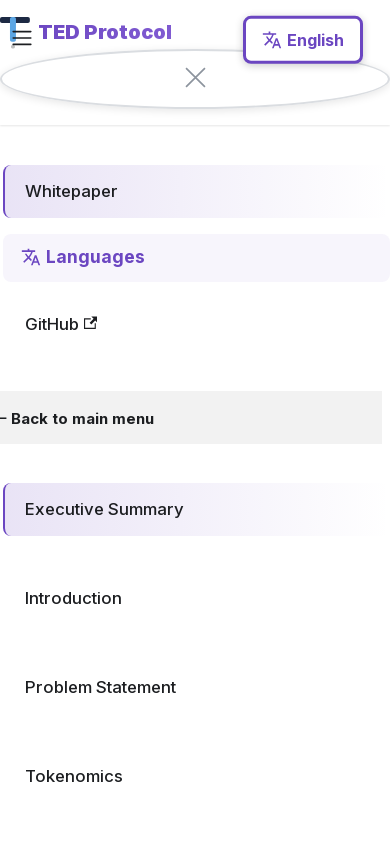

Close button is visible in sidebar
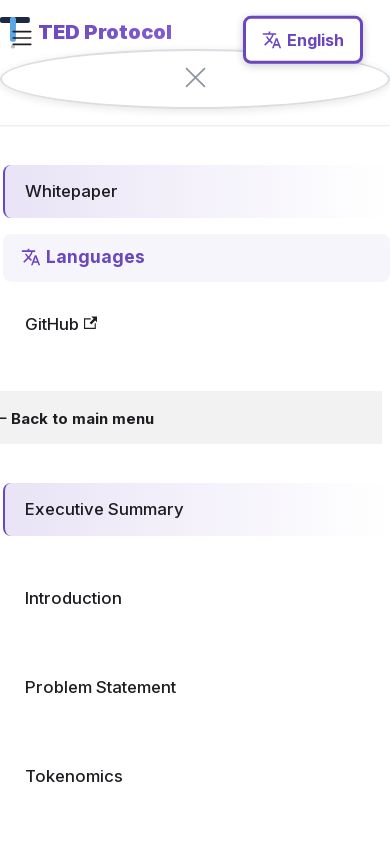

Menu items are visible in sidebar
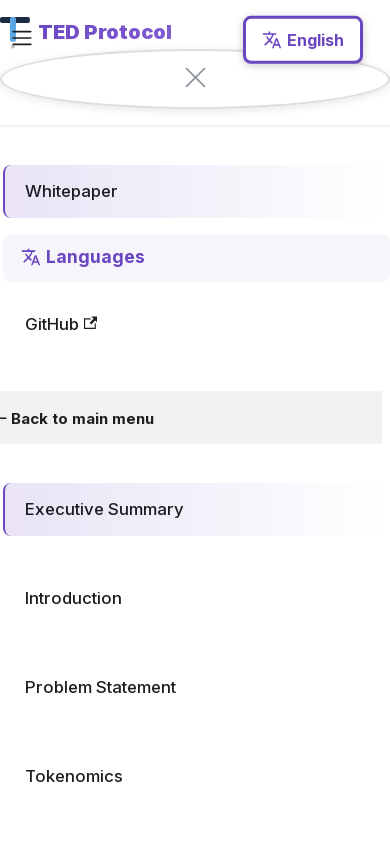

Clicked close button to close sidebar at (195, 79) on .navbar-sidebar__close
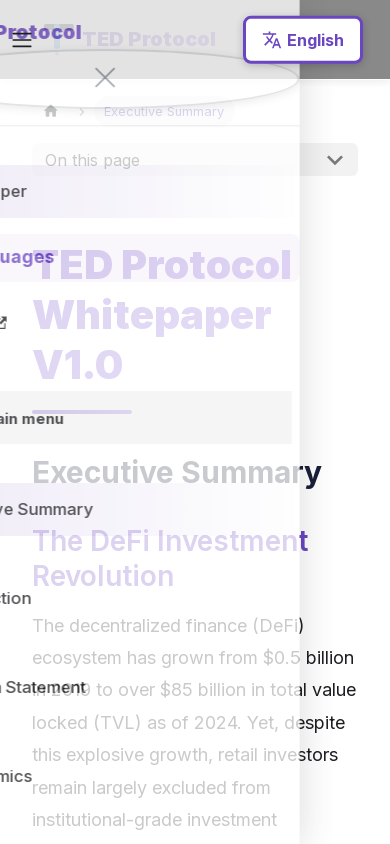

Waited for sidebar close animation (1 second)
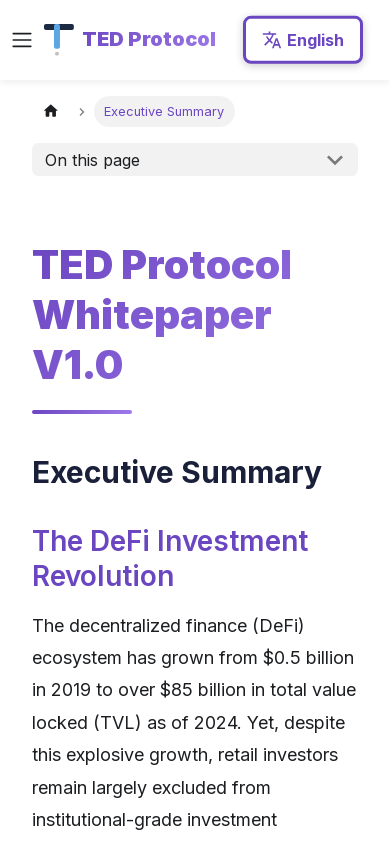

Checked whitepaper title visibility for selector: .navbar__title
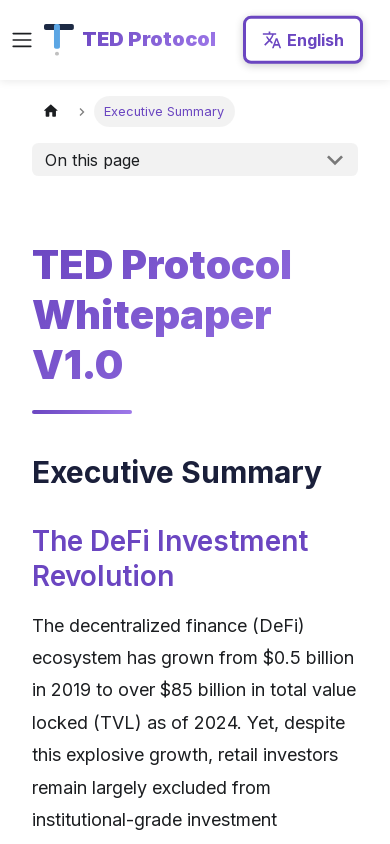

Checked whitepaper title visibility for selector: .navbar__brand .navbar__title
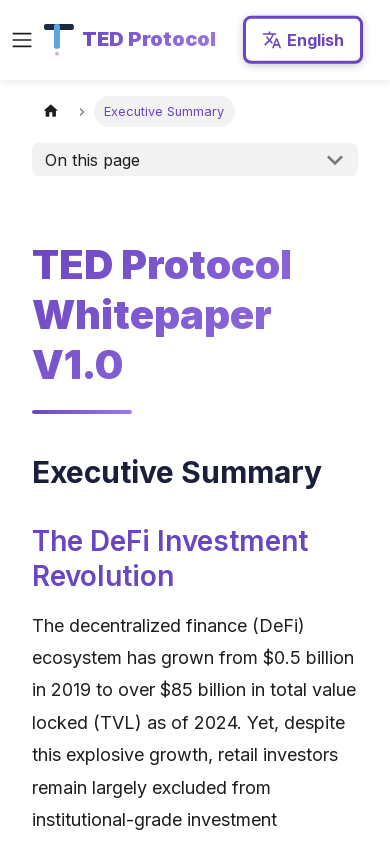

Checked whitepaper title visibility for selector: .navbar__brand-text
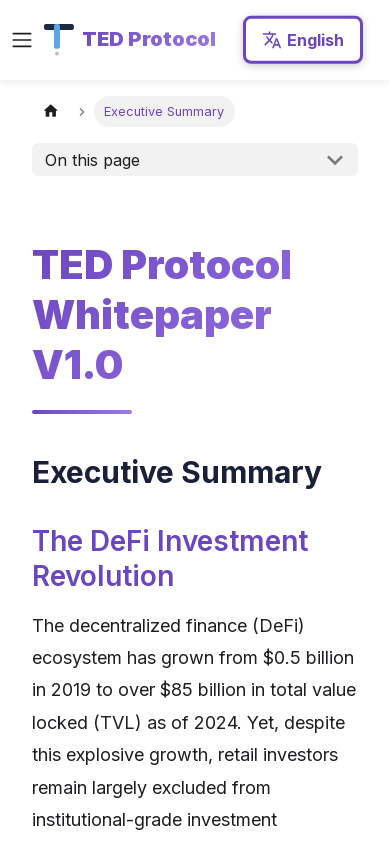

Located language selector dropdown in navbar
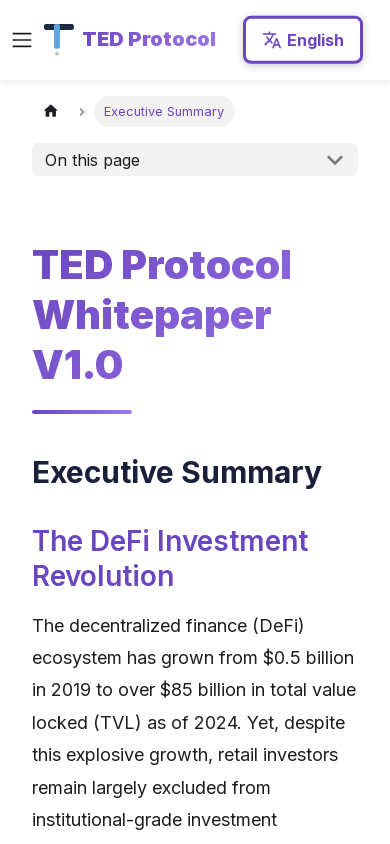

Checked GitHub icon visibility for selector: .navbar__item[href*="github"]
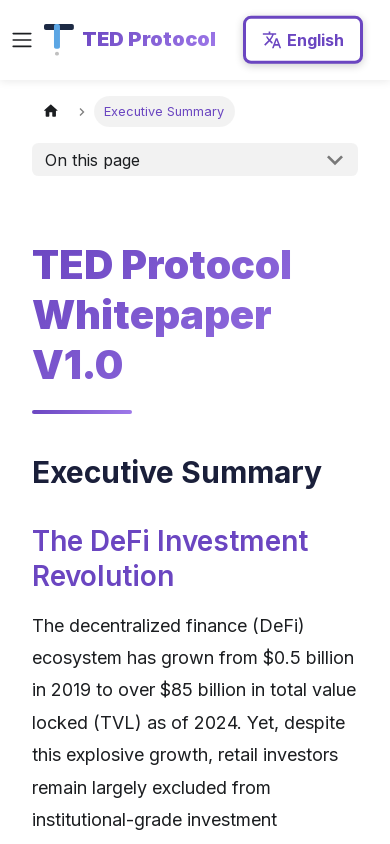

Checked GitHub icon visibility for selector: .navbar__link[href*="github"]
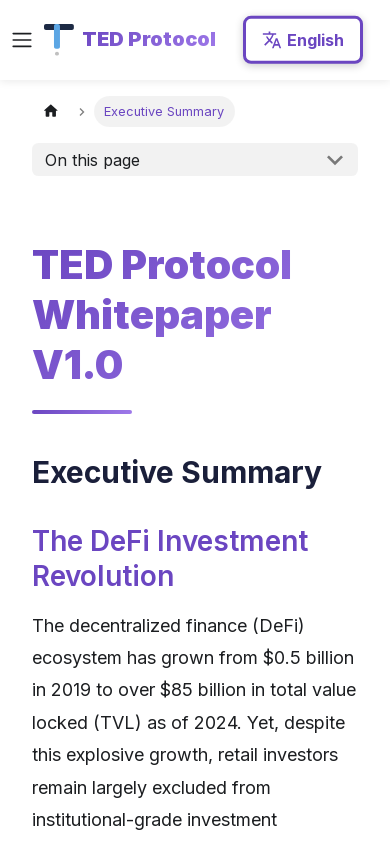

Checked GitHub icon visibility for selector: .header-github-link
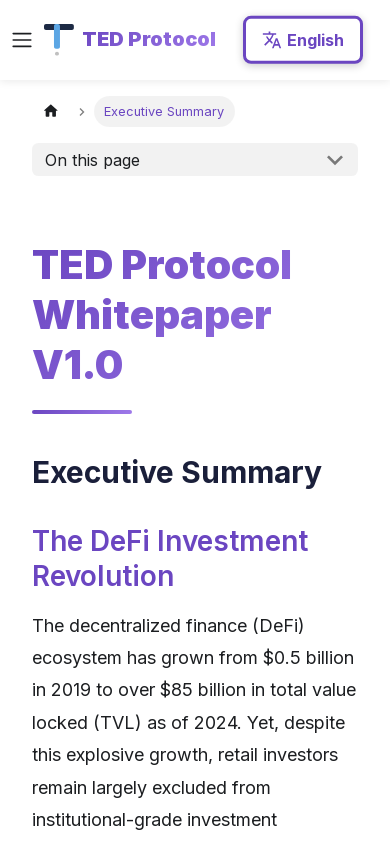

Verified header navbar is visible and properly laid out
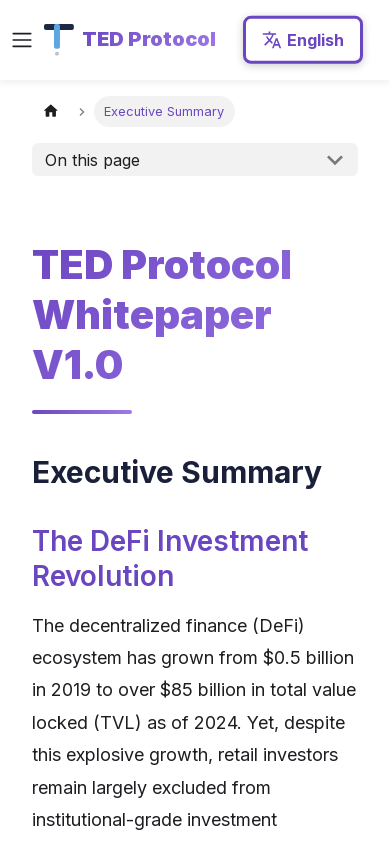

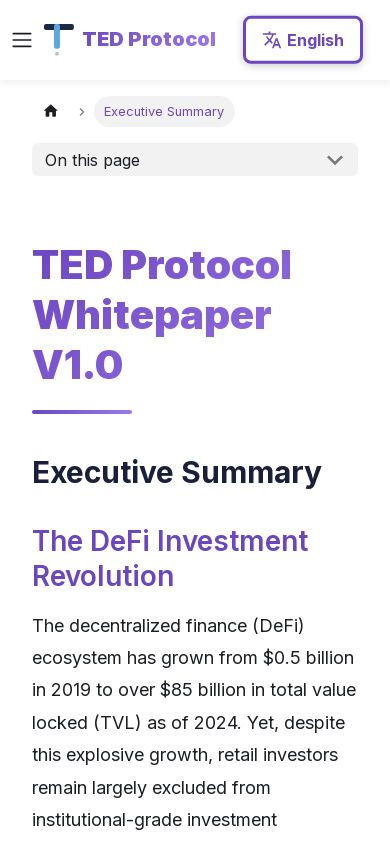